Navigates to Flipkart homepage and validates the page title contains "Flipkart", verifies the current URL, and checks that page source content is loaded.

Starting URL: https://www.flipkart.com/

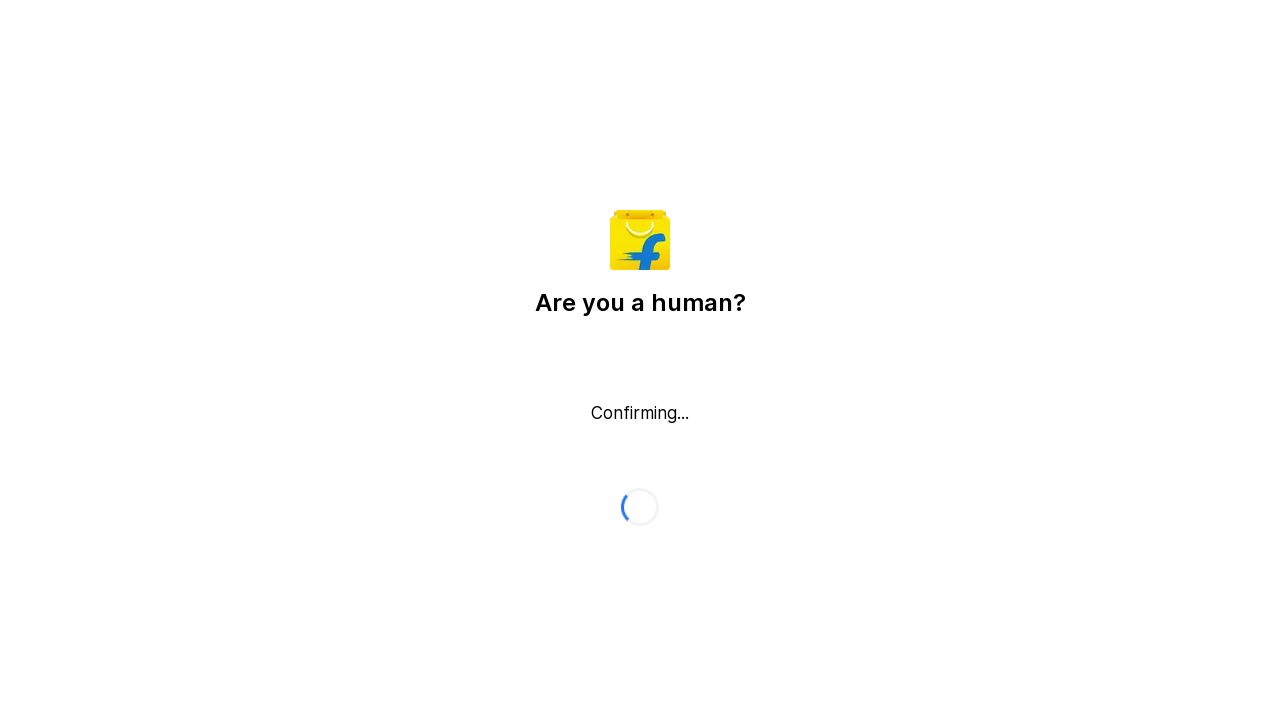

Waited for page to load with domcontentloaded state
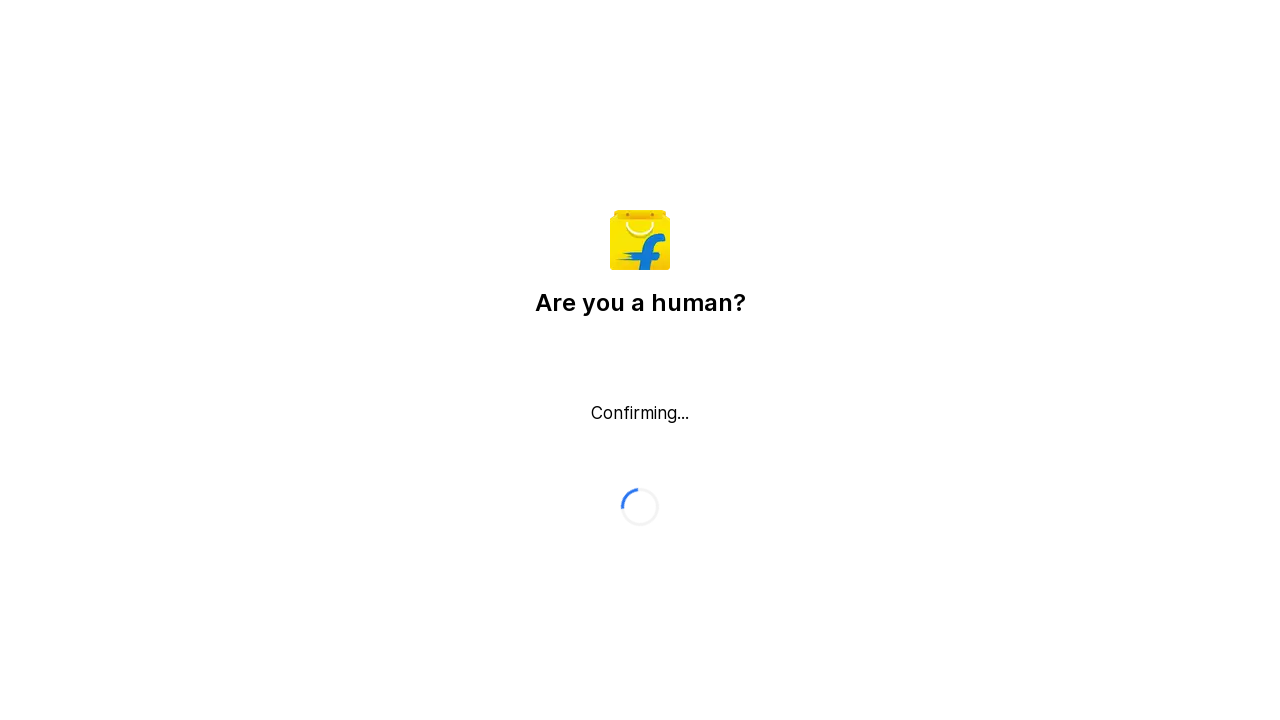

Retrieved page title
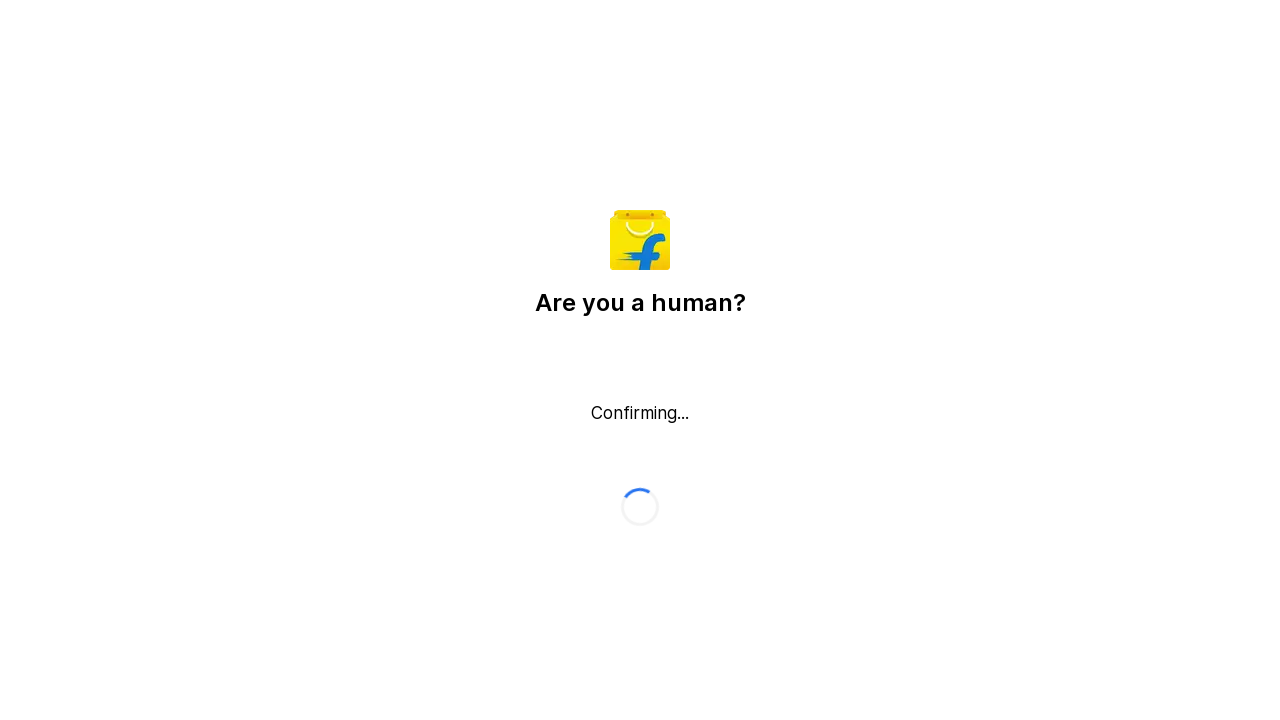

Validated page title contains 'Flipkart': True
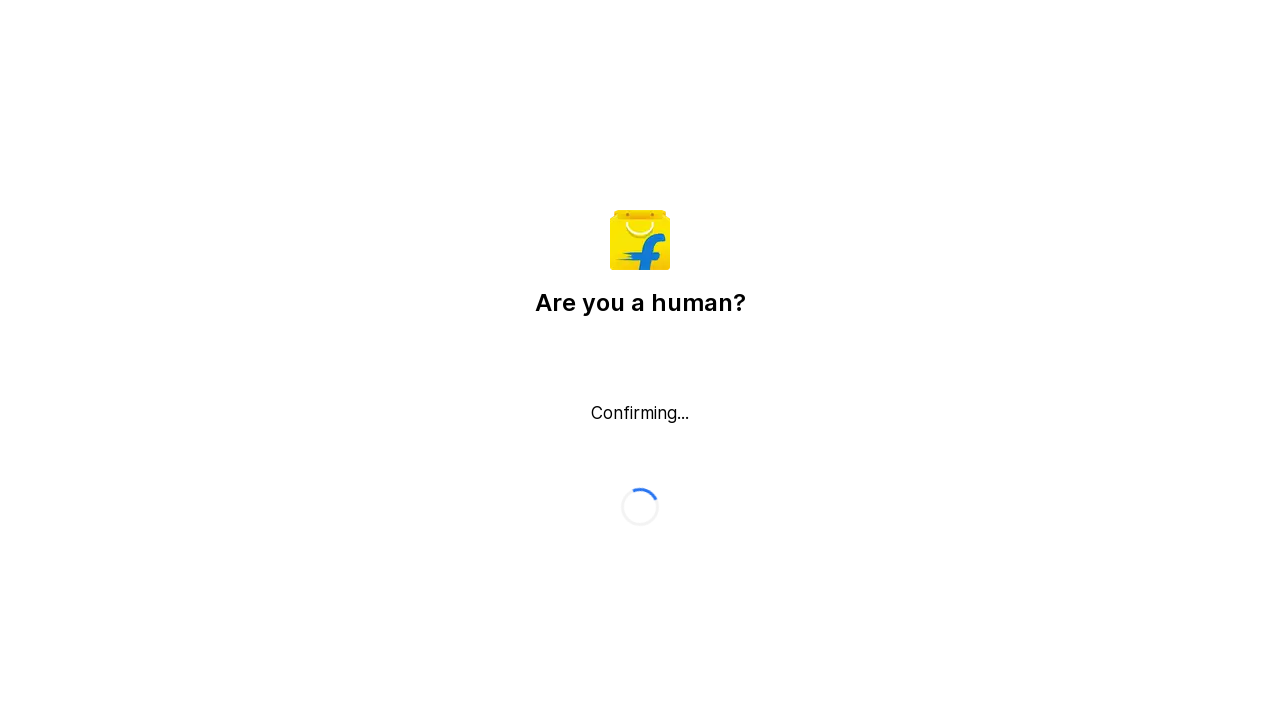

Retrieved current page URL
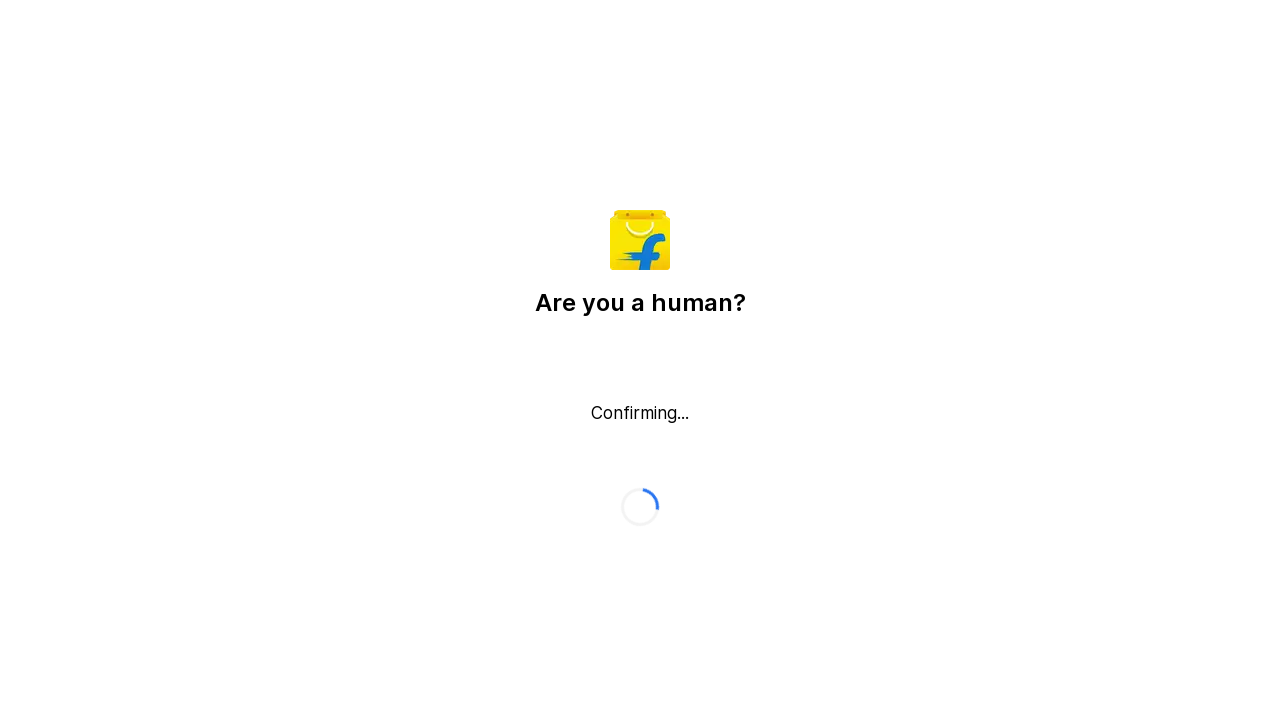

Validated URL contains expected domain: True
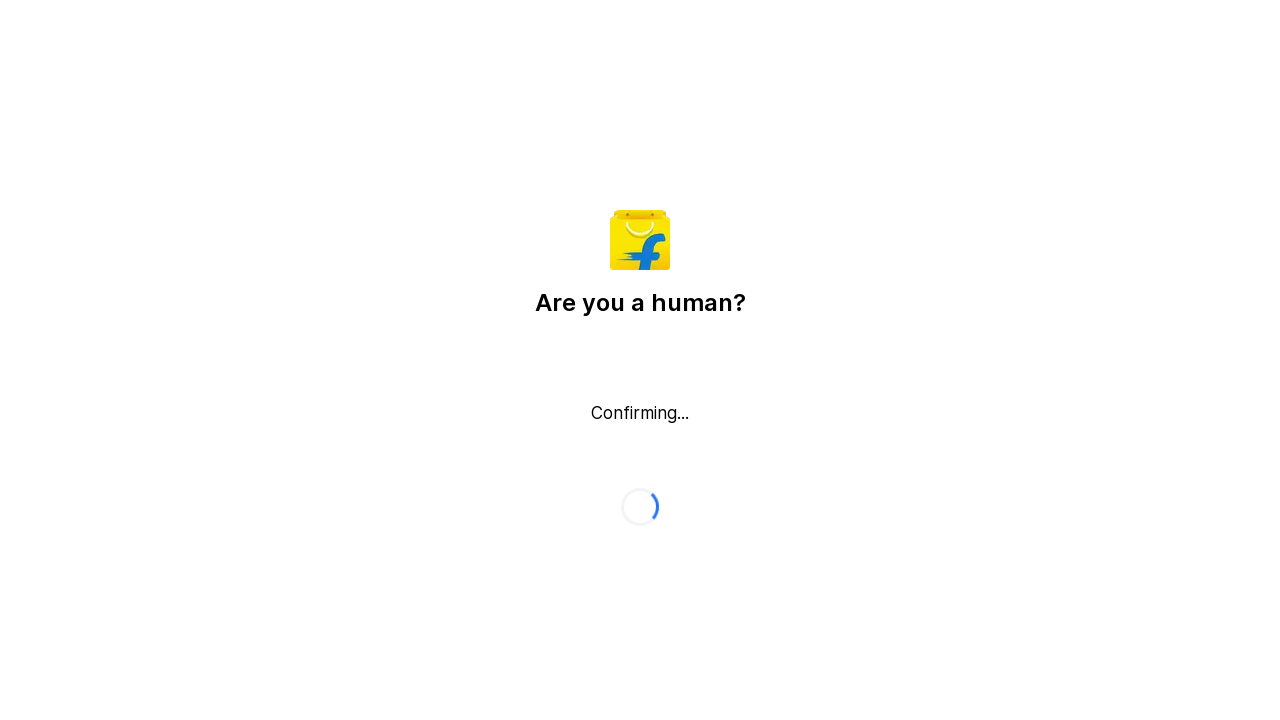

Retrieved page source content
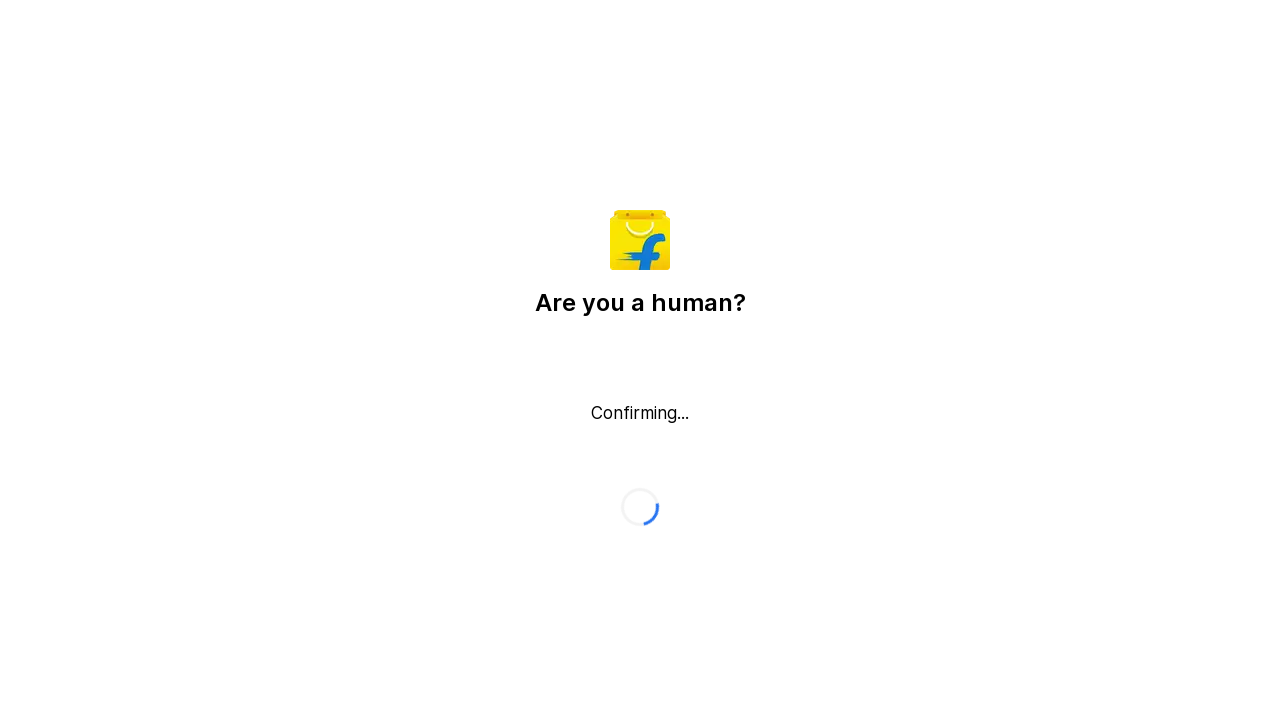

Validated page source content loaded: 856 characters
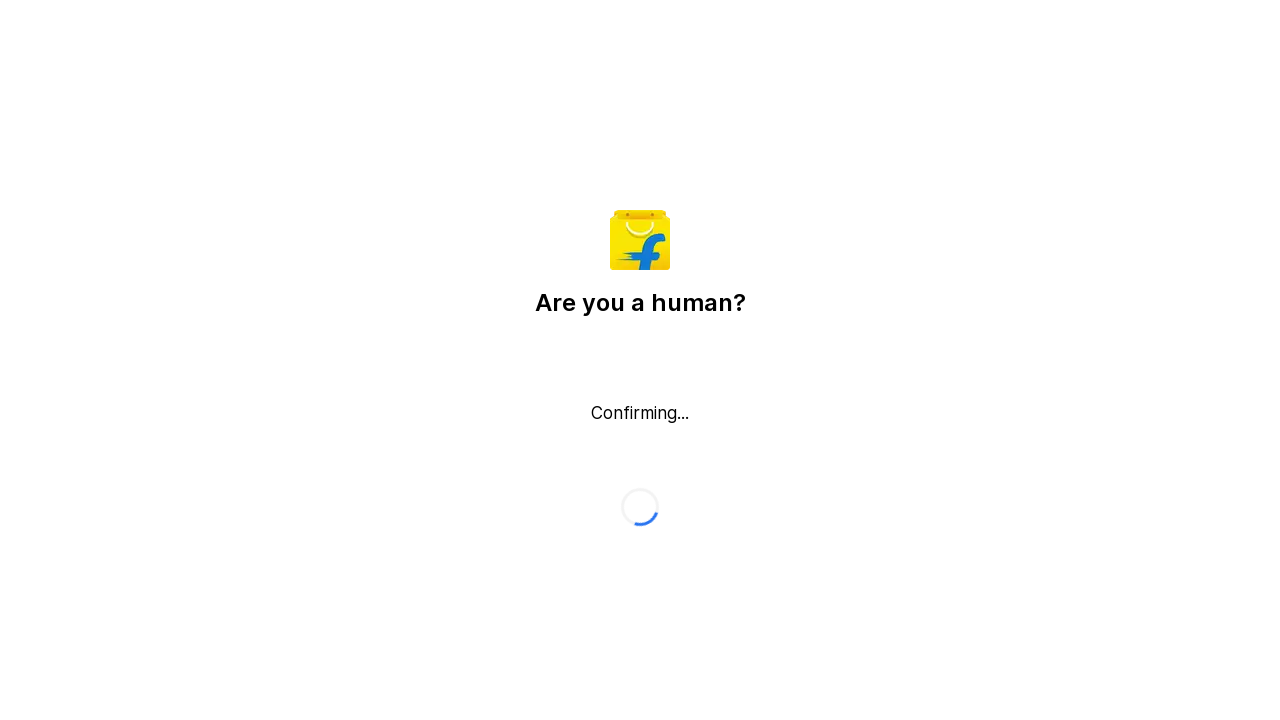

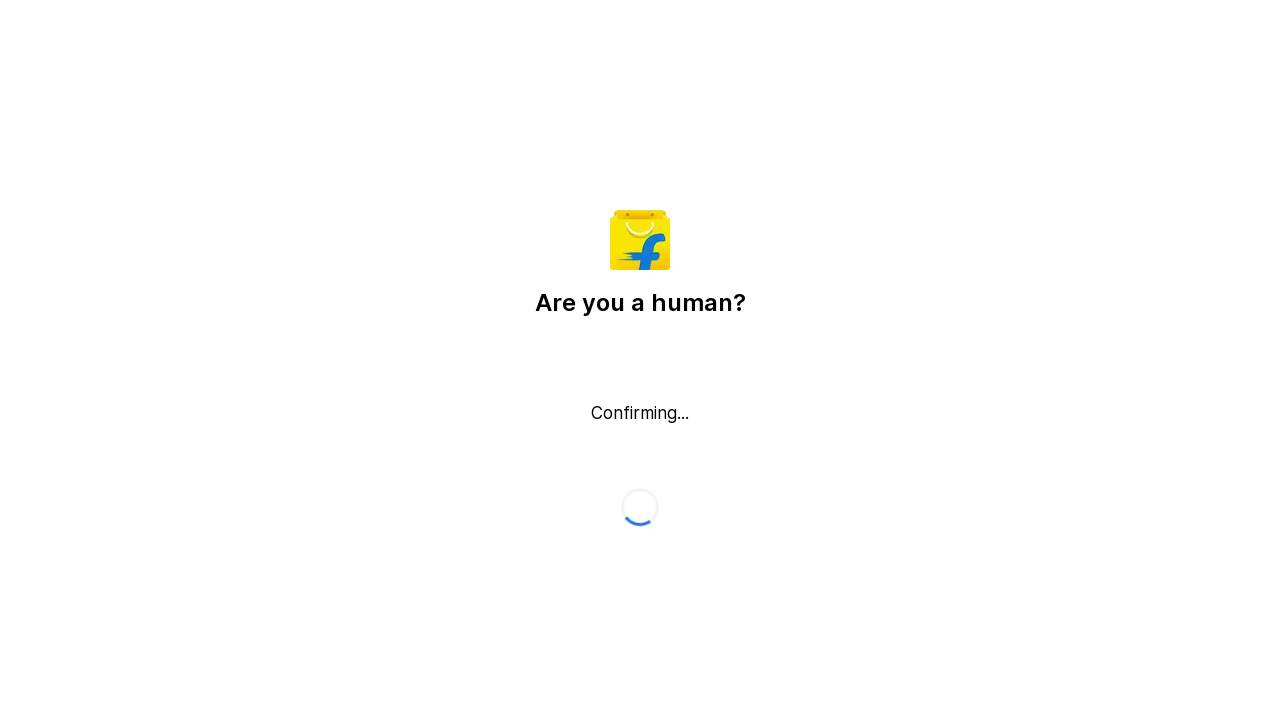